Tests drag and drop functionality by dragging an element from source to destination location

Starting URL: https://selenium08.blogspot.com/2020/01/drag-drop.html

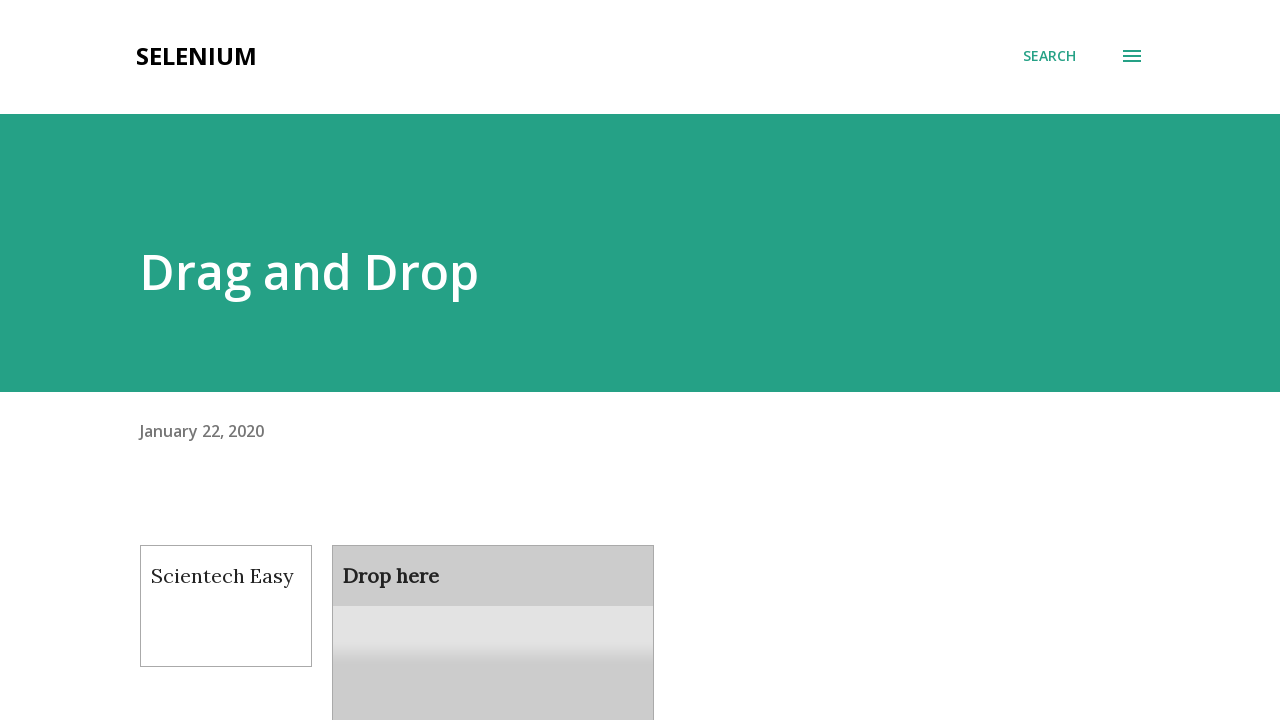

Navigated to drag and drop test page
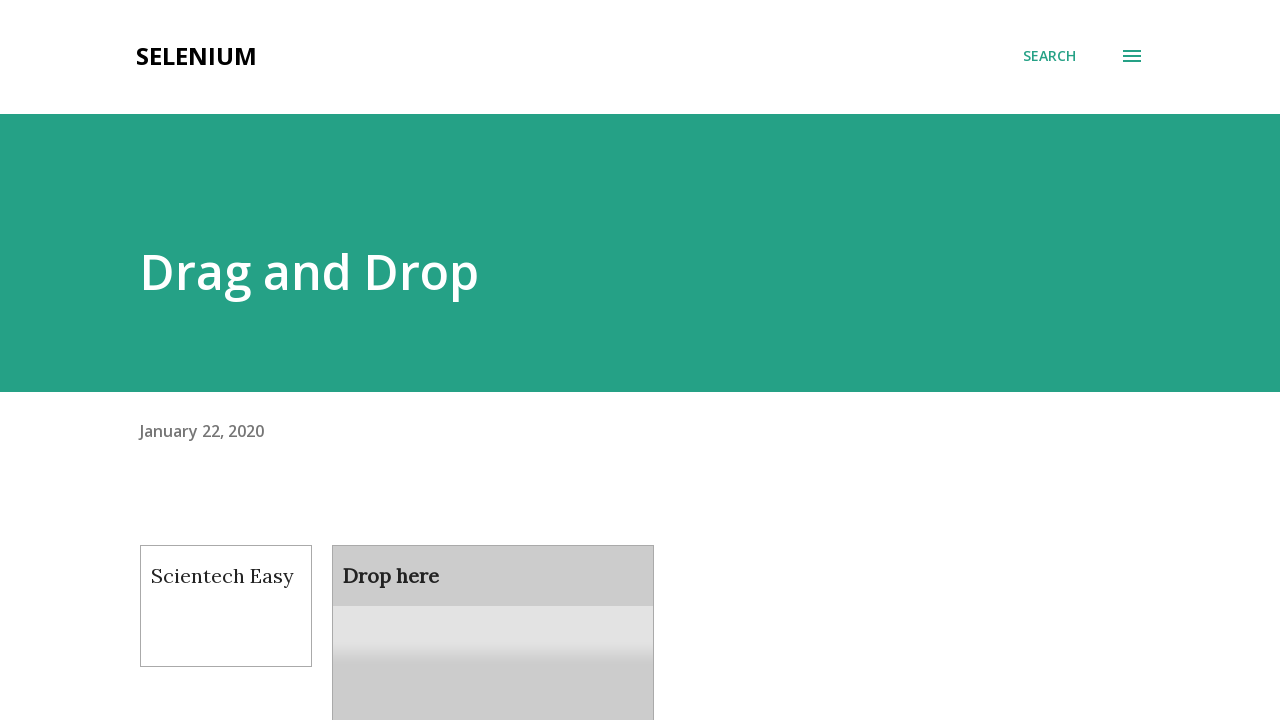

Located draggable element
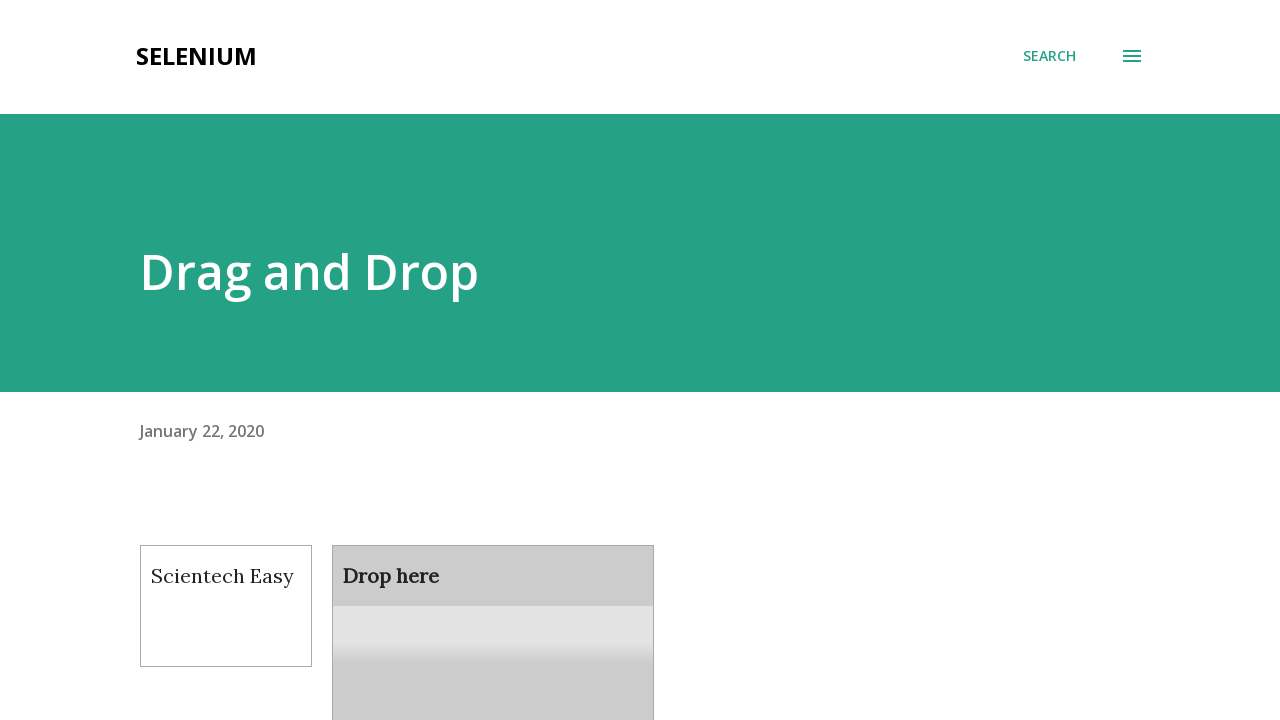

Located droppable element
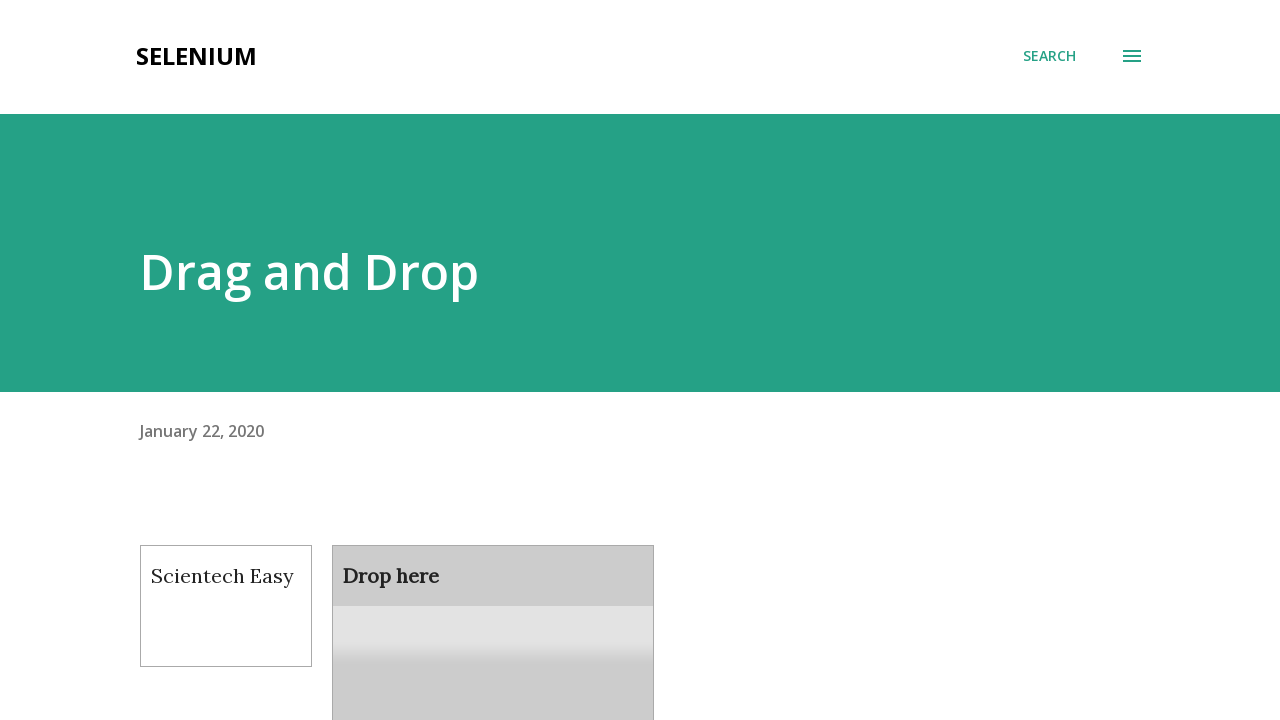

Dragged element from source to destination location at (493, 609)
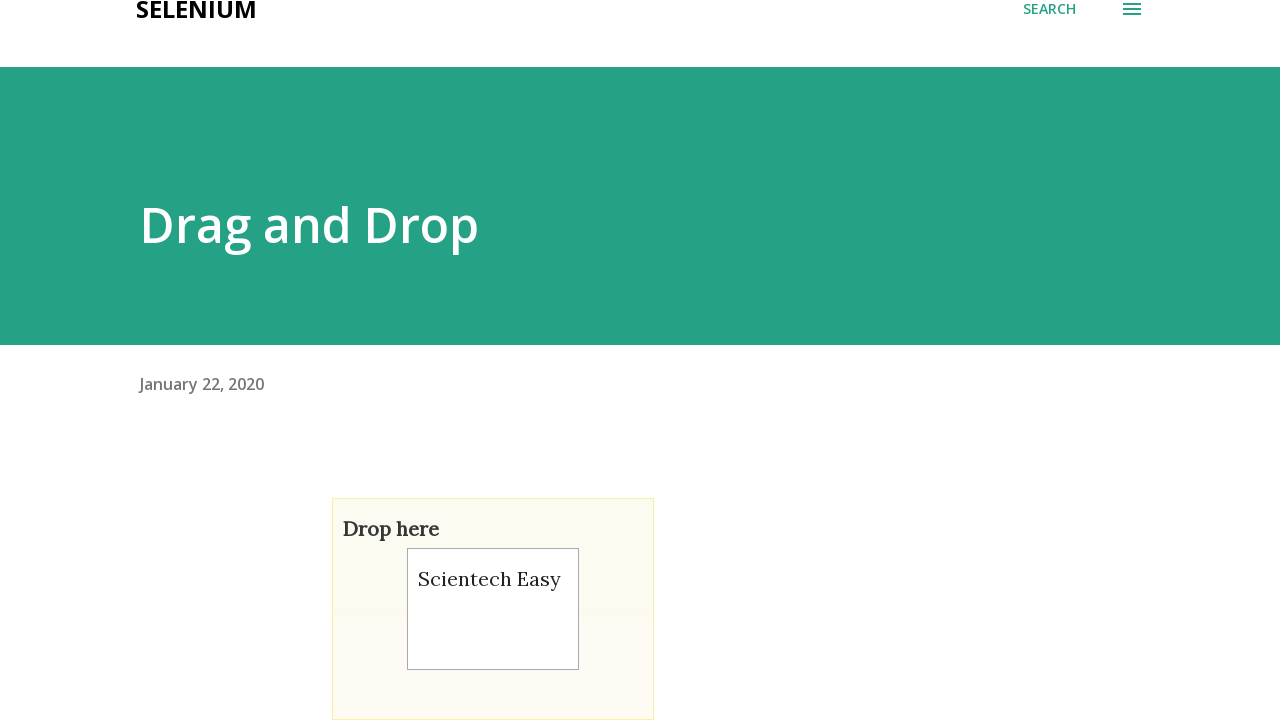

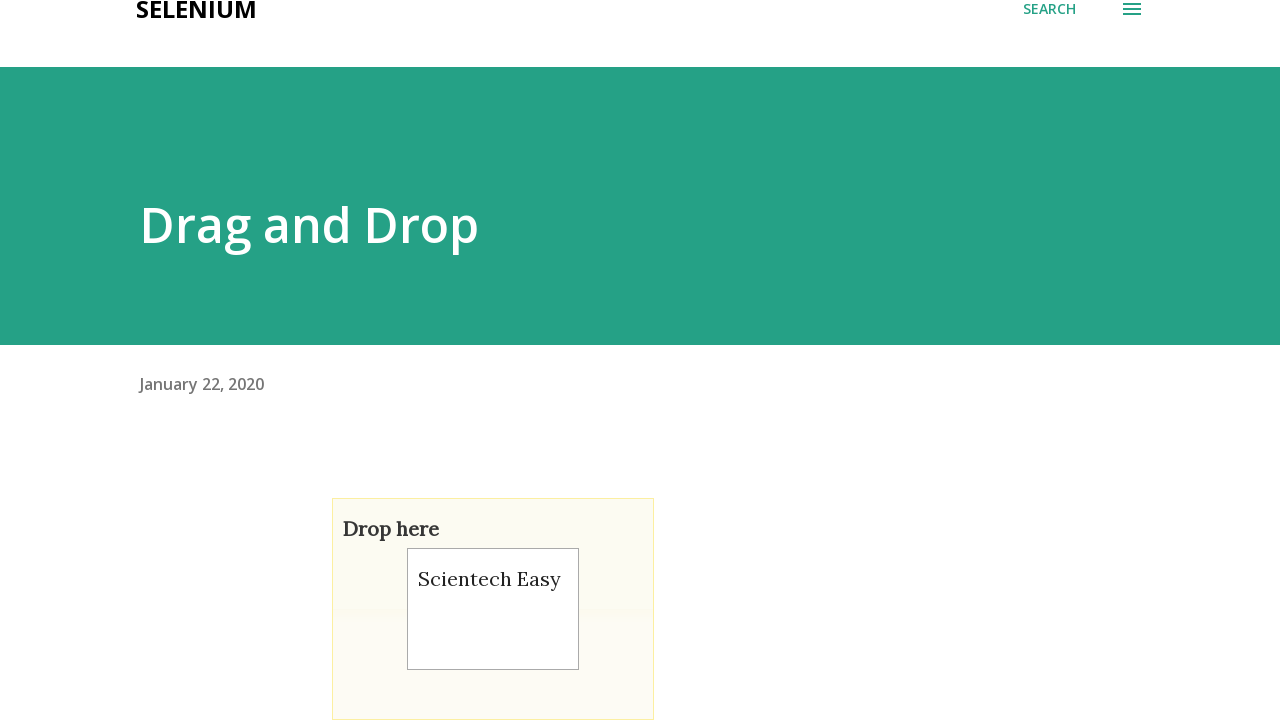